Navigates to the DemoQA links page and verifies that link elements are present on the page.

Starting URL: https://demoqa.com/links

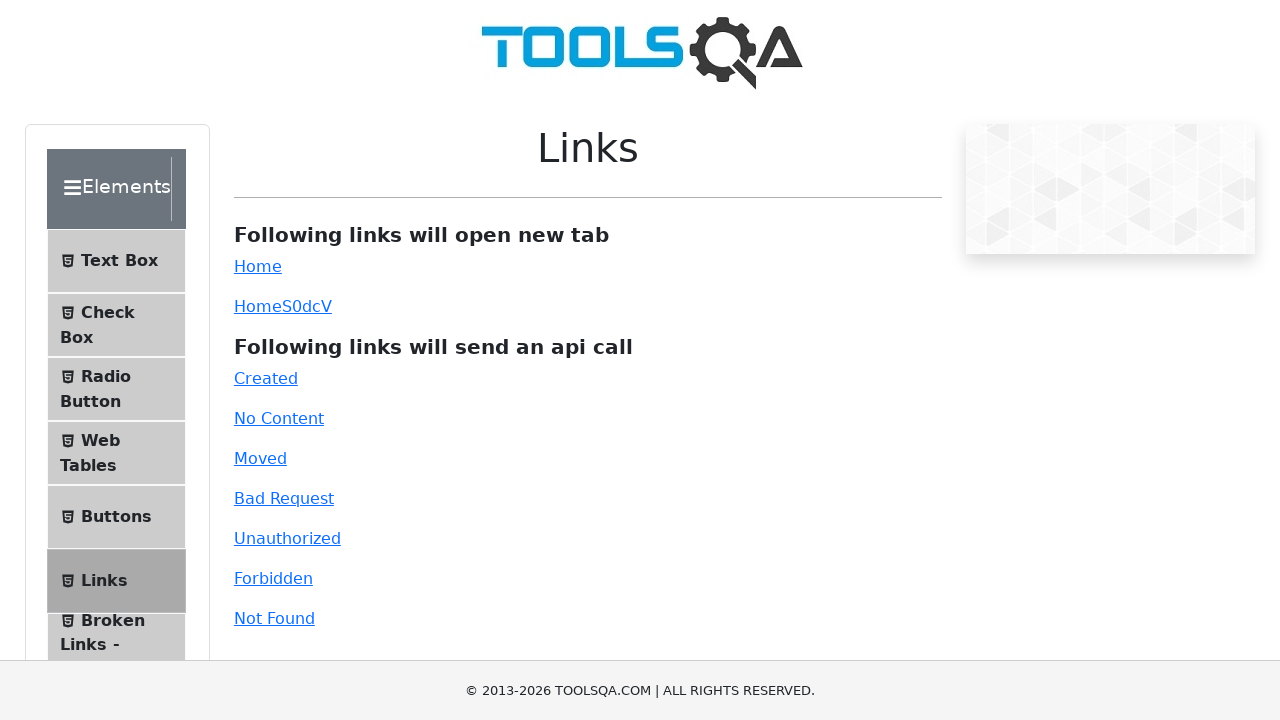

Navigated to DemoQA links page
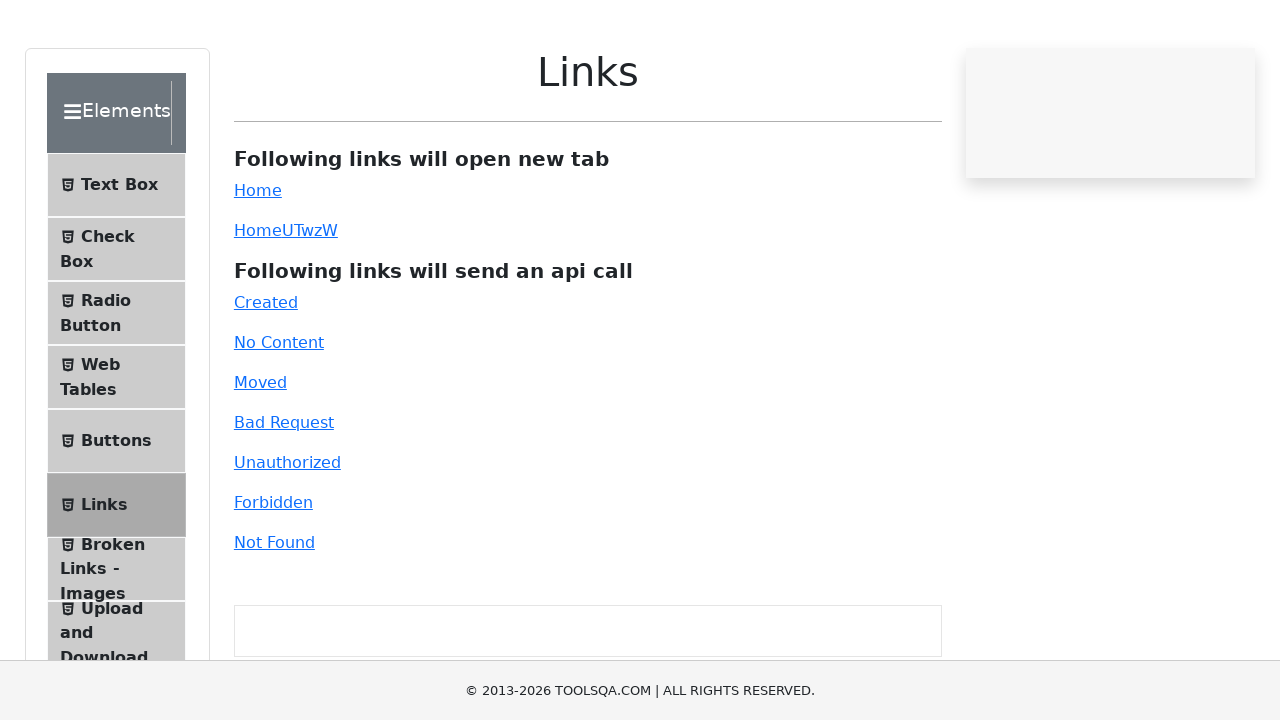

Waited for link elements to be present on the page
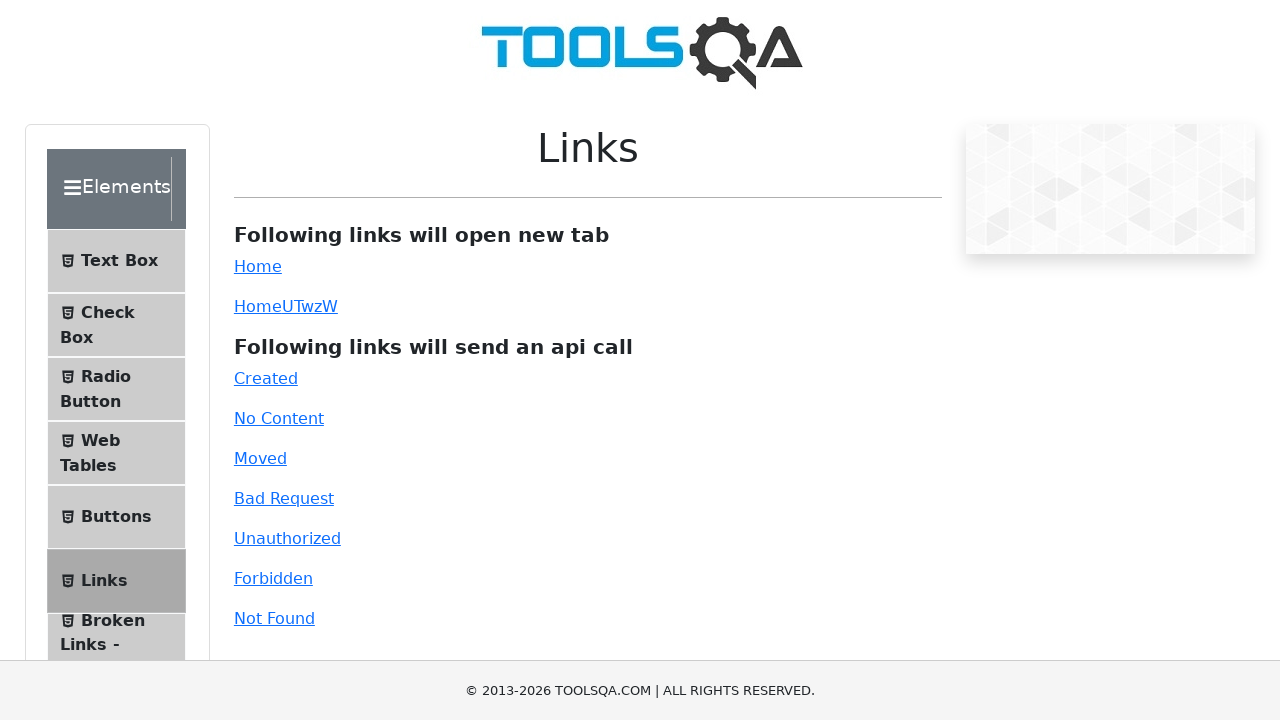

Located all link elements on the page
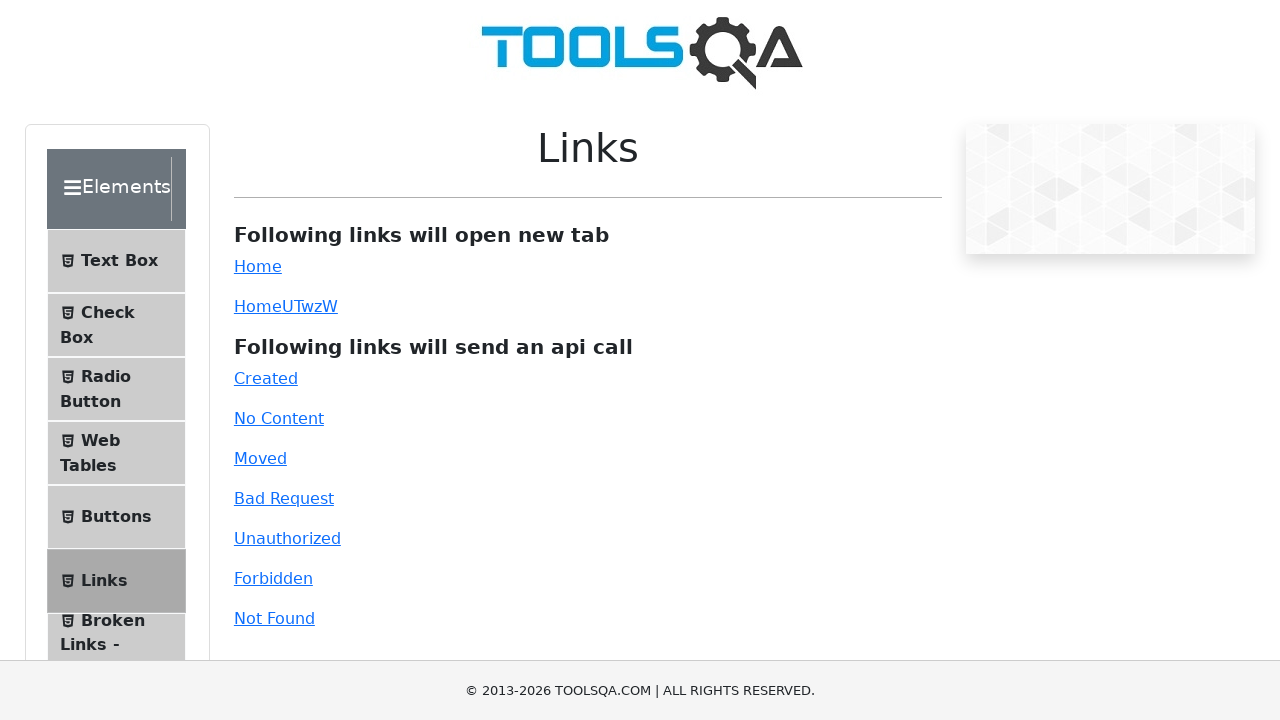

Verified that links are present on the page
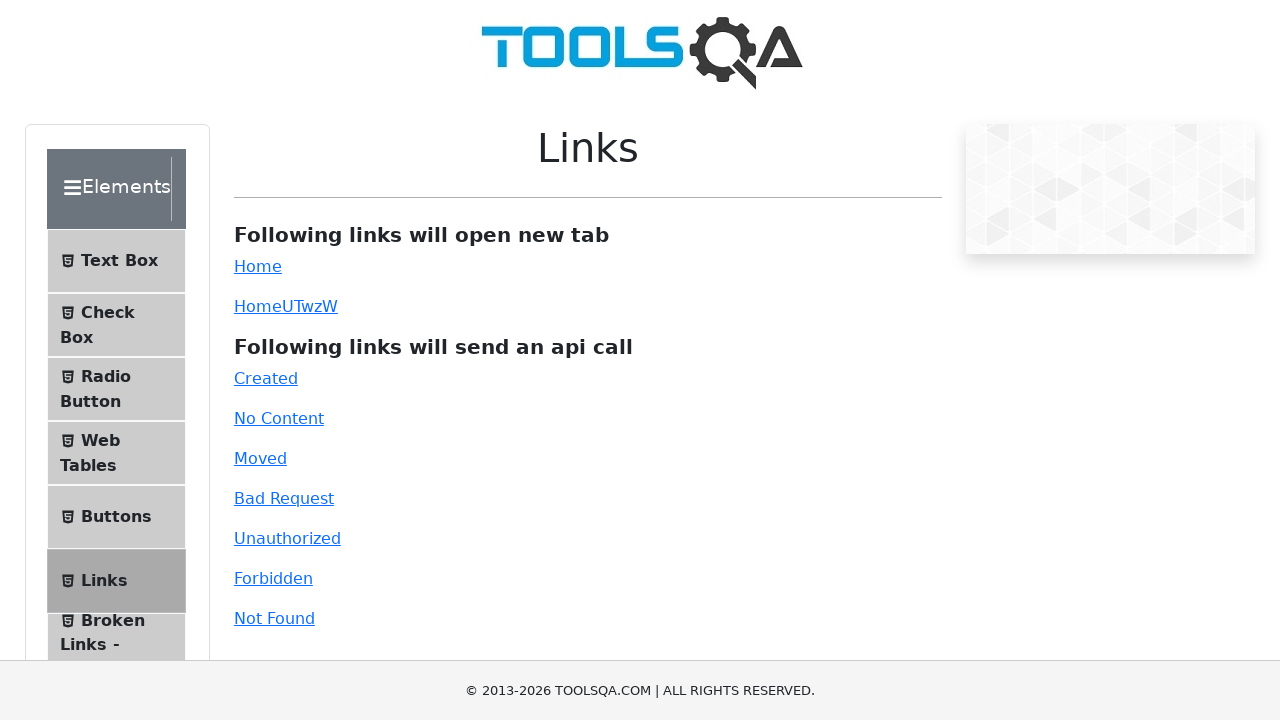

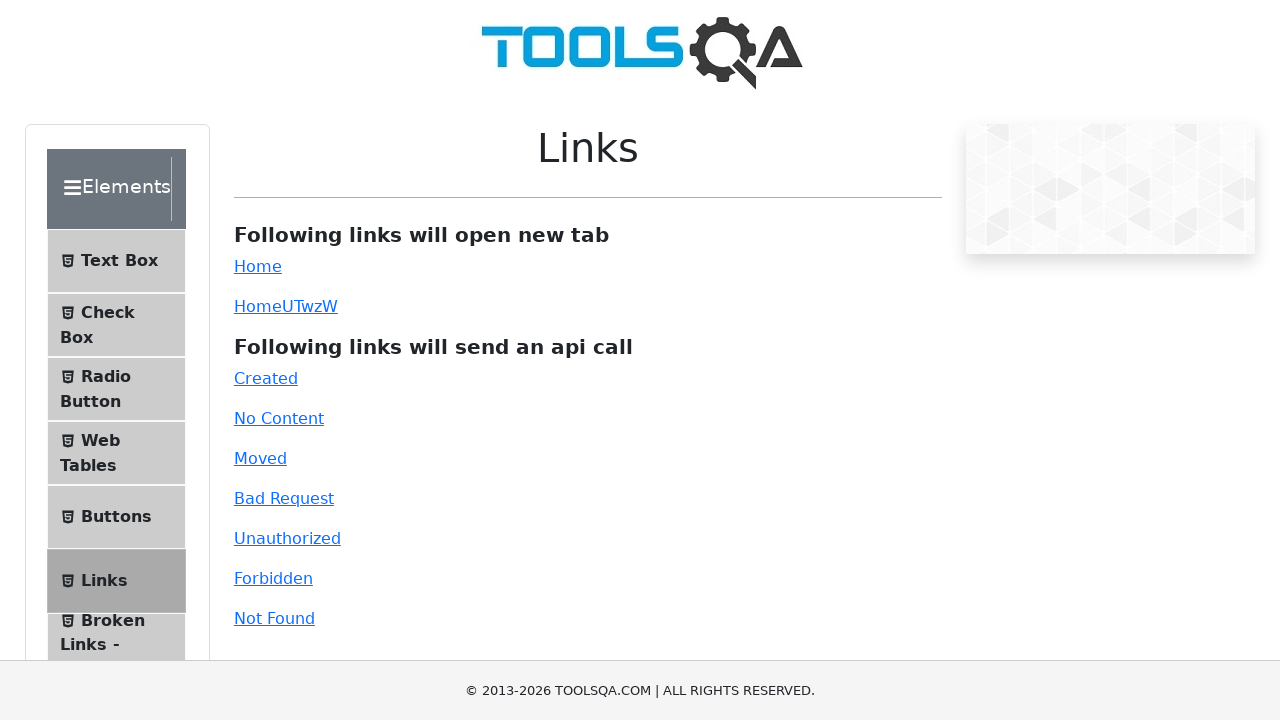